Tests that languages starting with a digit (0) are displayed by clicking on the 0 submenu and verifying the table rows.

Starting URL: https://www.99-bottles-of-beer.net/abc.html

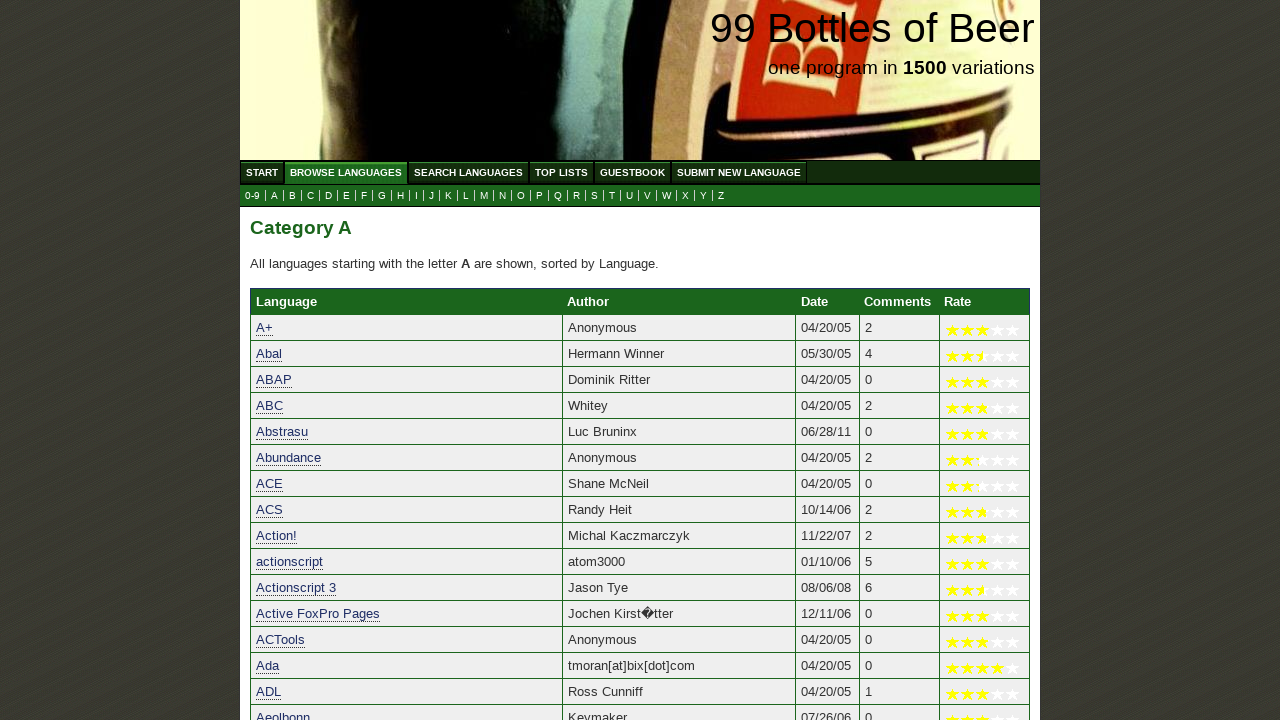

Clicked on 0 submenu to display languages starting with digits at (252, 196) on xpath=//ul[@id='submenu']/li/a[@href='0.html']
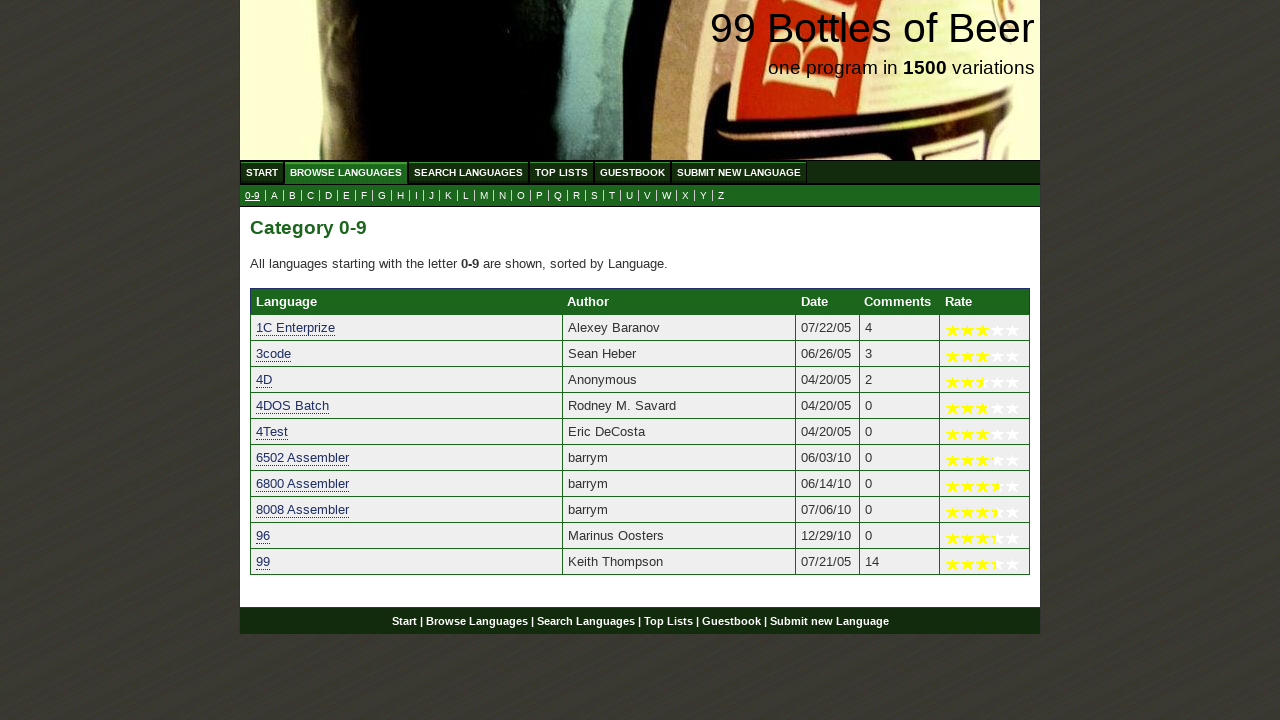

Table with language rows loaded successfully
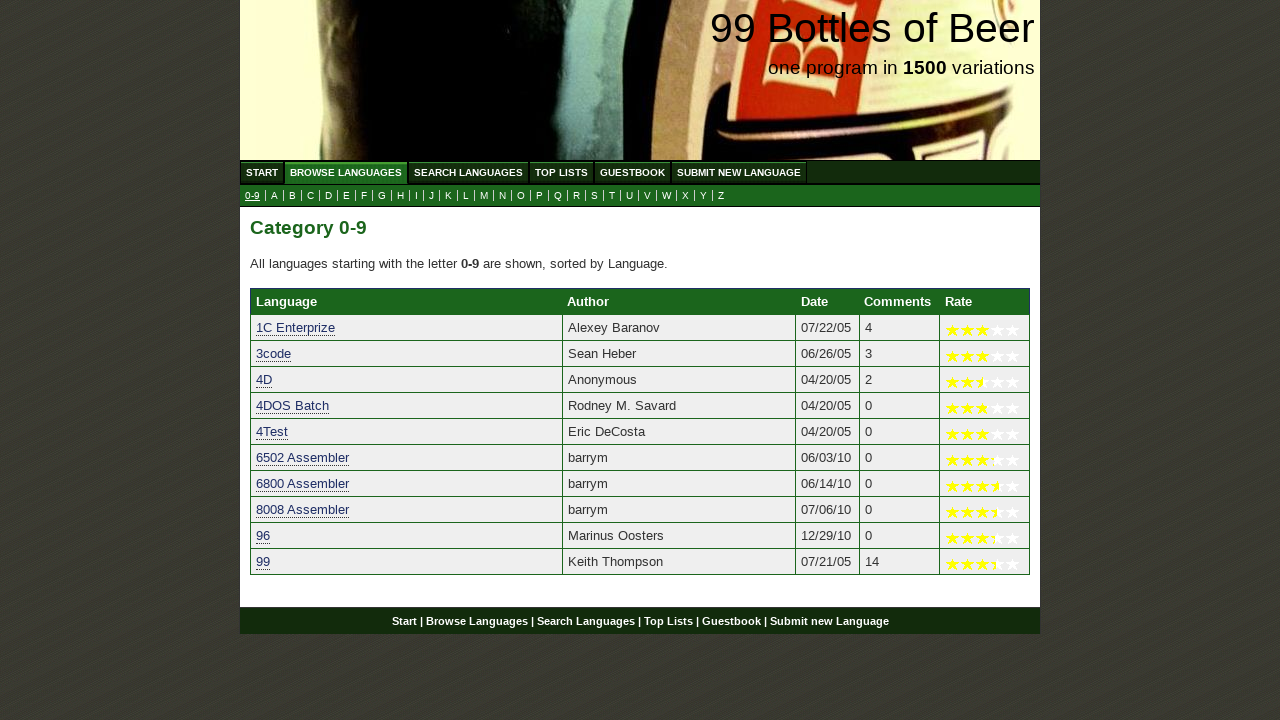

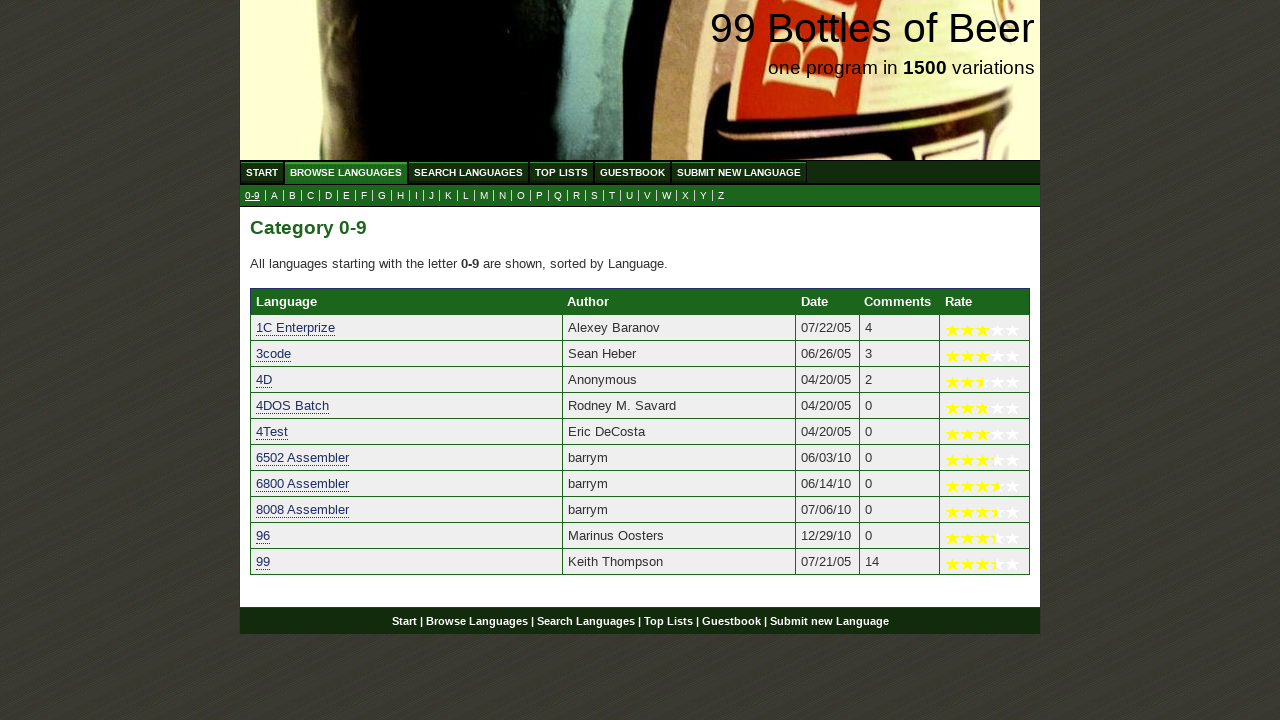